Tests various form interactions on a tutorial page using different XPath axes techniques to locate and interact with form elements

Starting URL: https://www.hyrtutorials.com/p/add-padding-to-containers.html

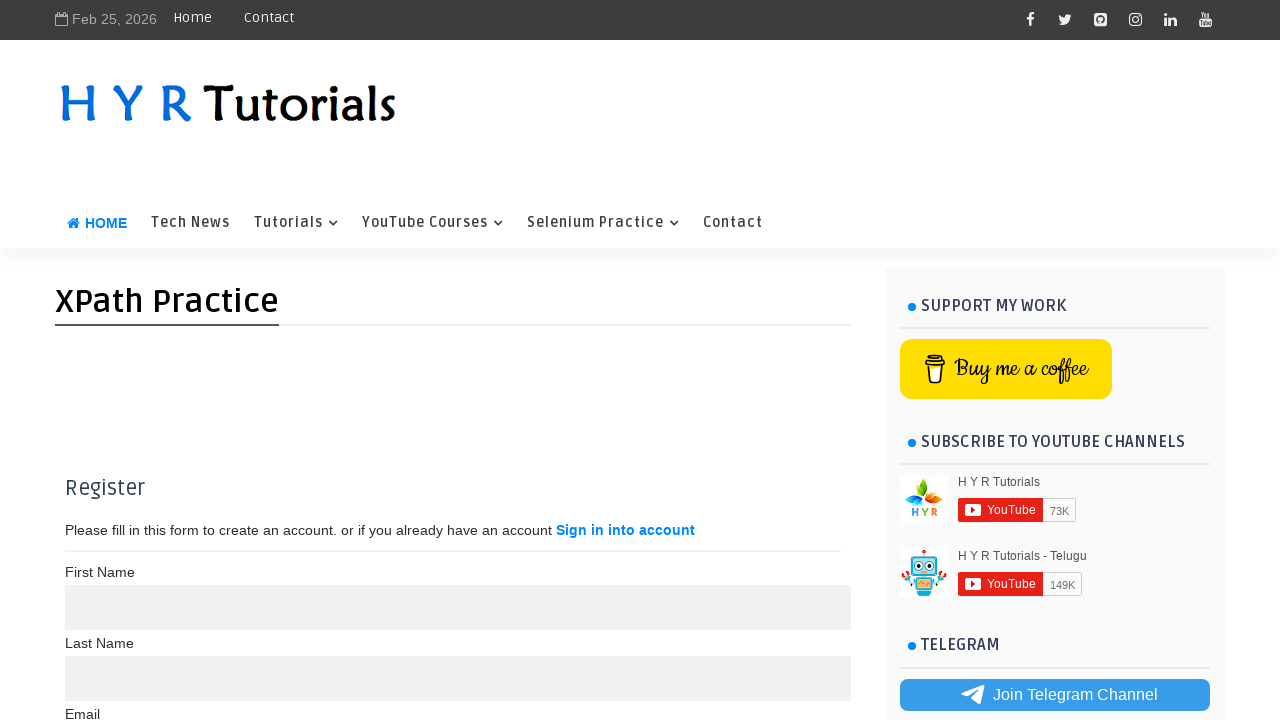

Filled email field with 'abd@gmail.com' using following-sibling XPath axis on //label[text()='Email']/following-sibling::input[1]
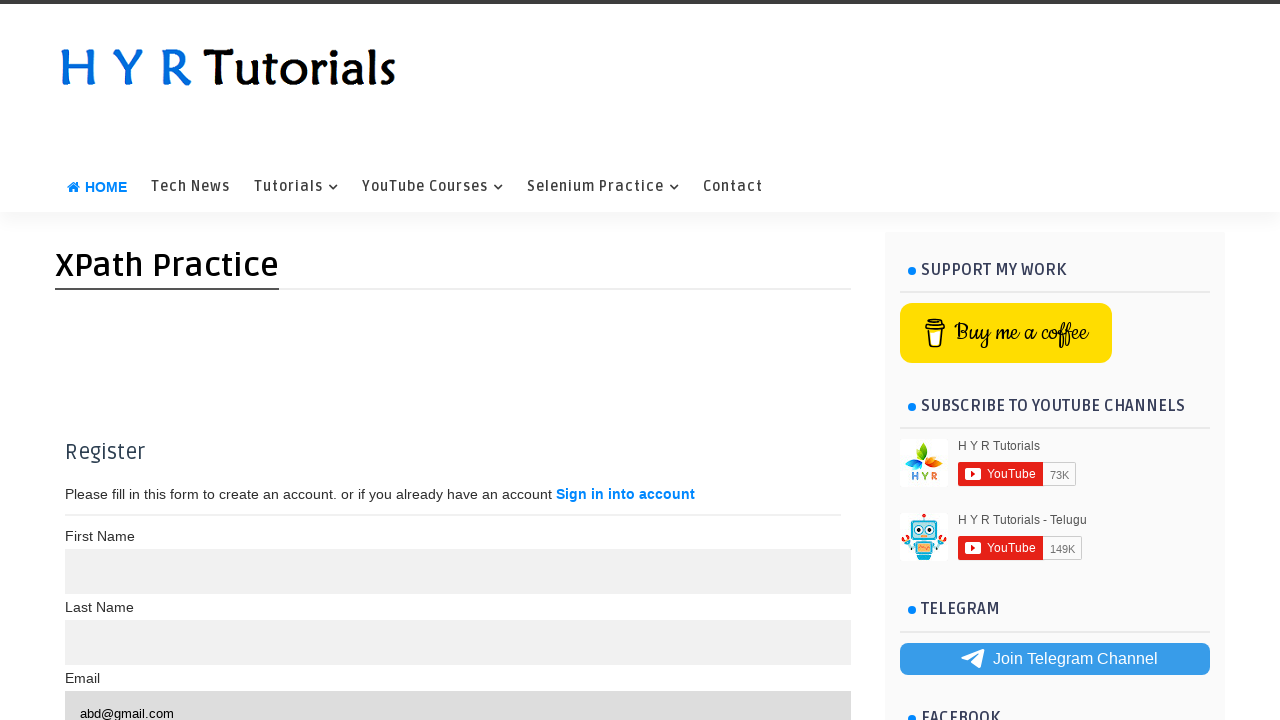

Clicked checkbox for Germany using preceding-sibling and child XPath axes at (84, 400) on xpath=//td[text()='Germany']/preceding-sibling::td/child::input
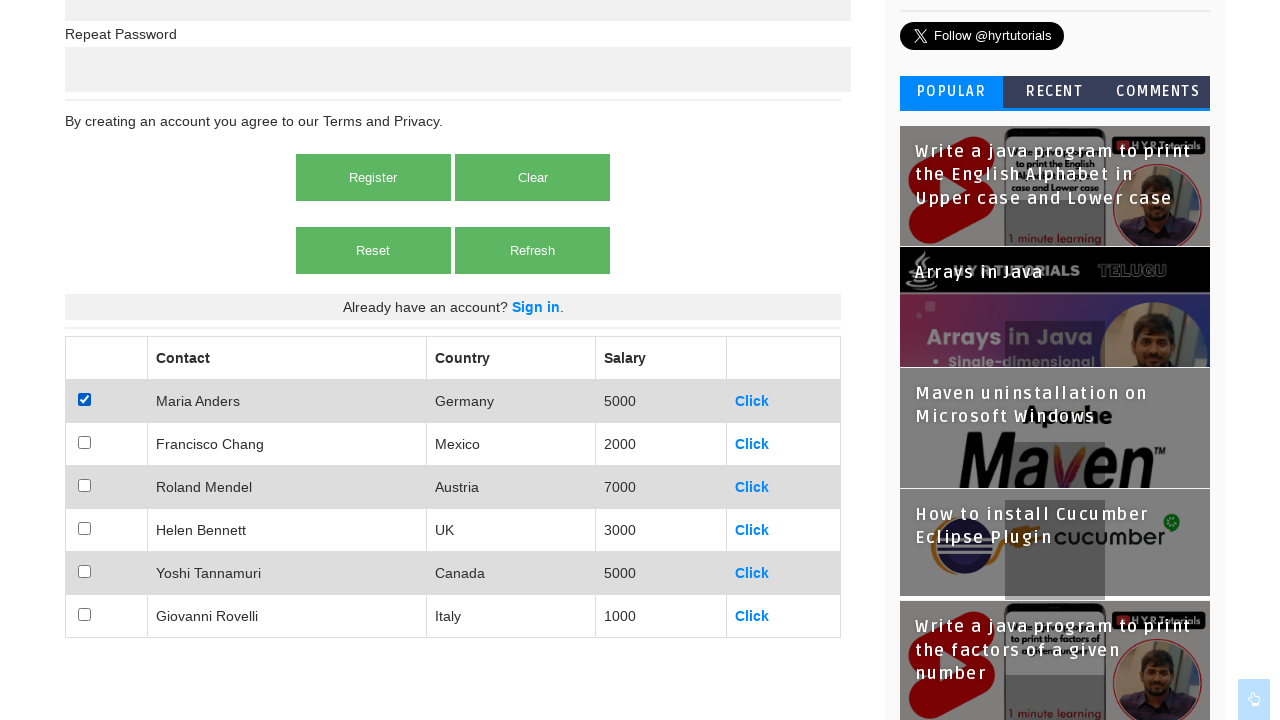

Filled first name field with 'First Name' using child XPath axis on //div[@class='container']/child::input[@type='text'][1]
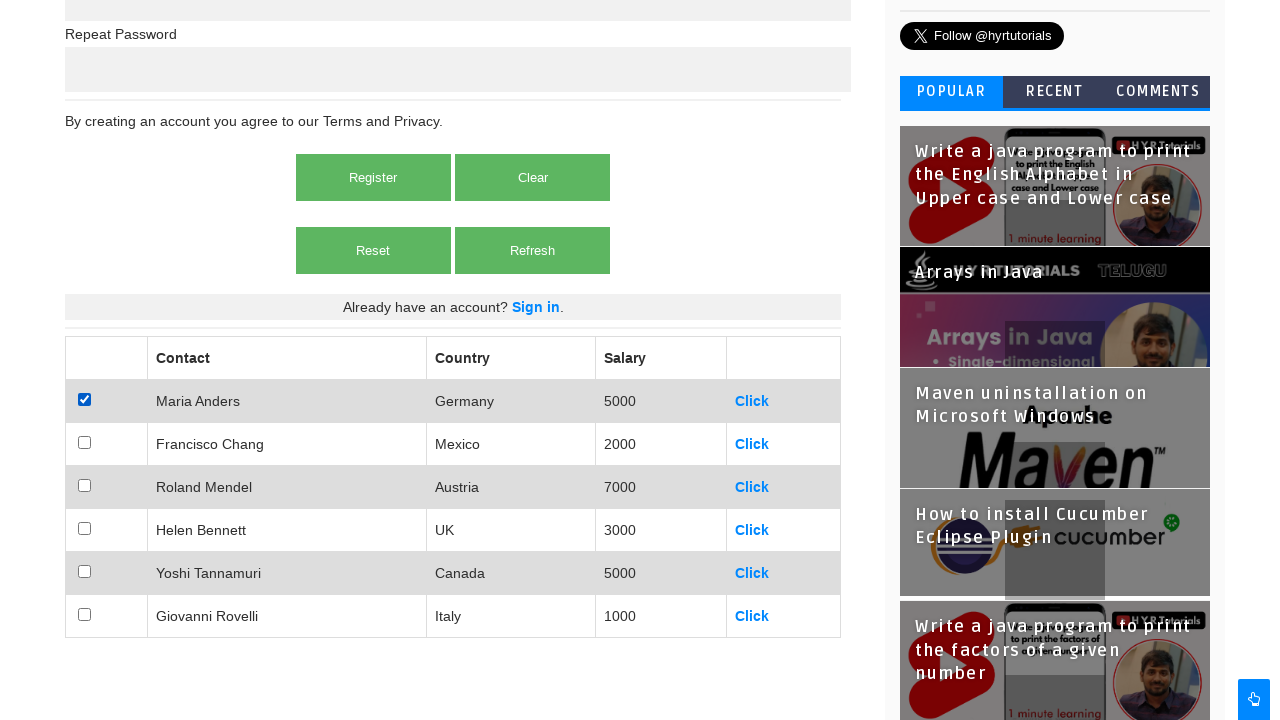

Clicked second button using descendant XPath axis at (533, 178) on xpath=//div[@class='container']/descendant::button[2]
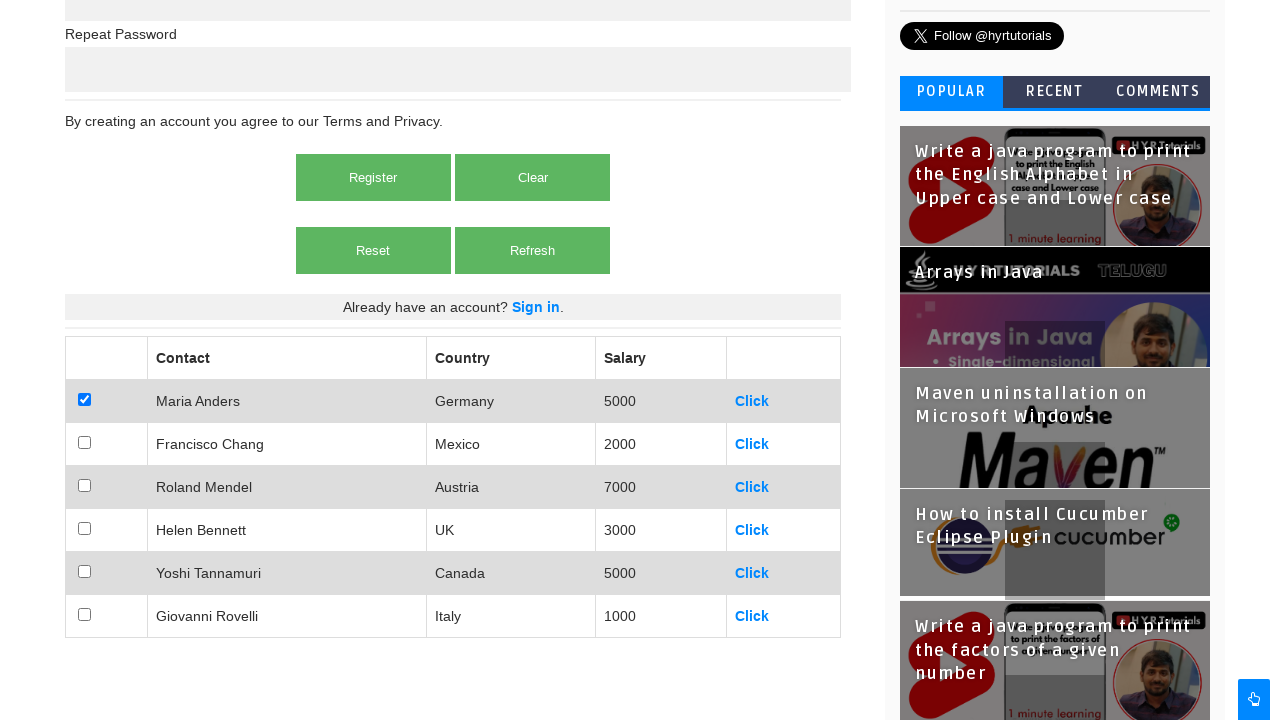

Clicked third button using ancestor-or-self XPath axis at (373, 250) on xpath=//div[@class='buttons']/ancestor-or-self::div/button[3]
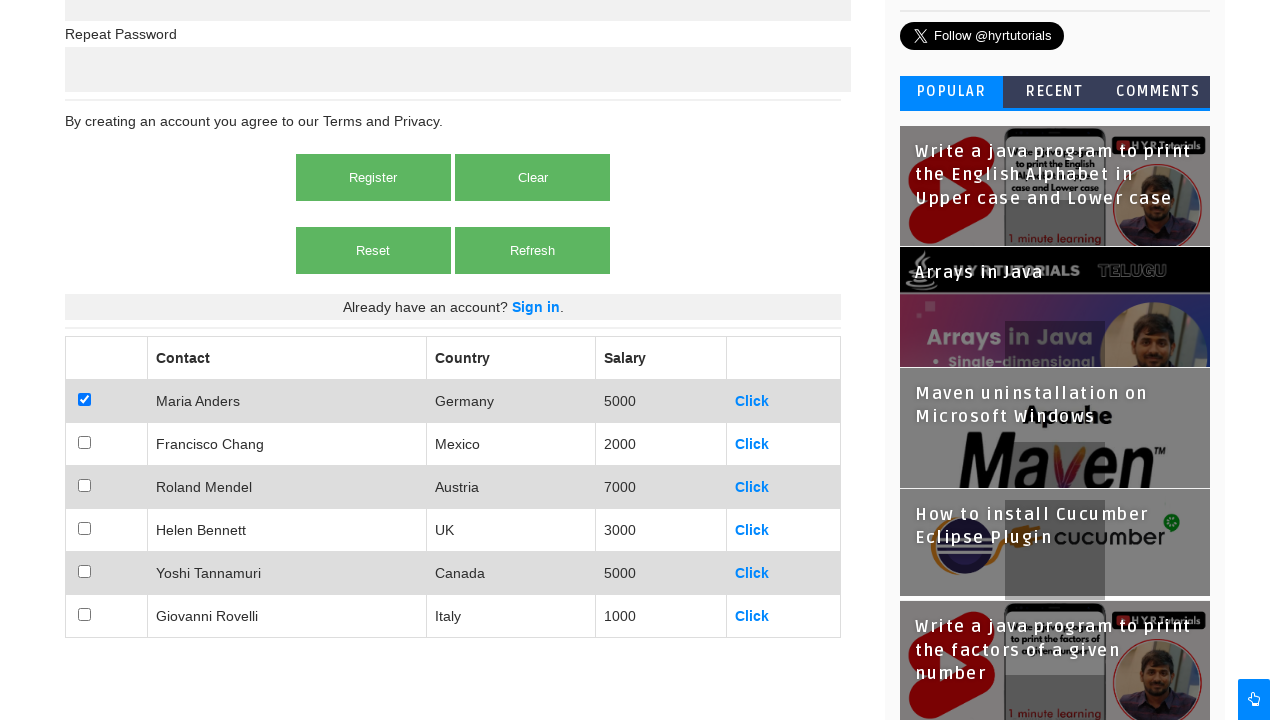

Filled password field with 'password' using following XPath axis on //label[text()='Password']/following::input[1]
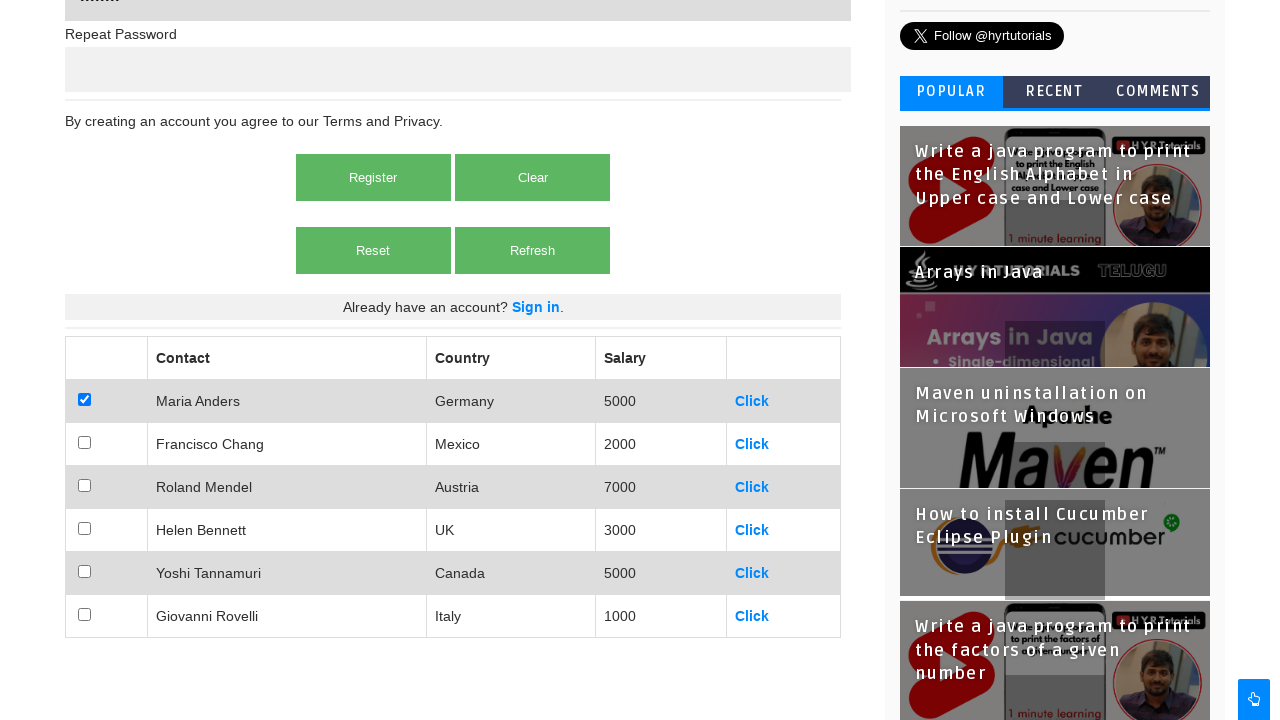

Filled email field with 'xyz@gmail.com' using preceding XPath axis on //label[text()='Password']/preceding::input[1]
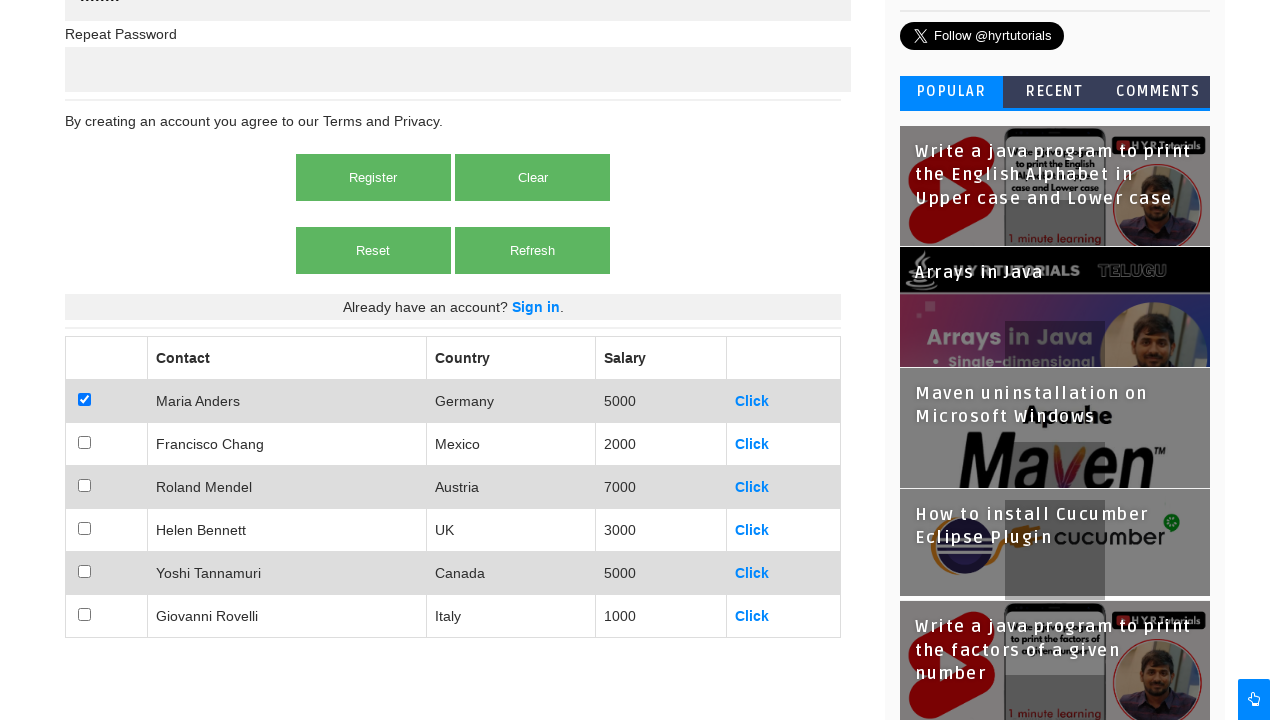

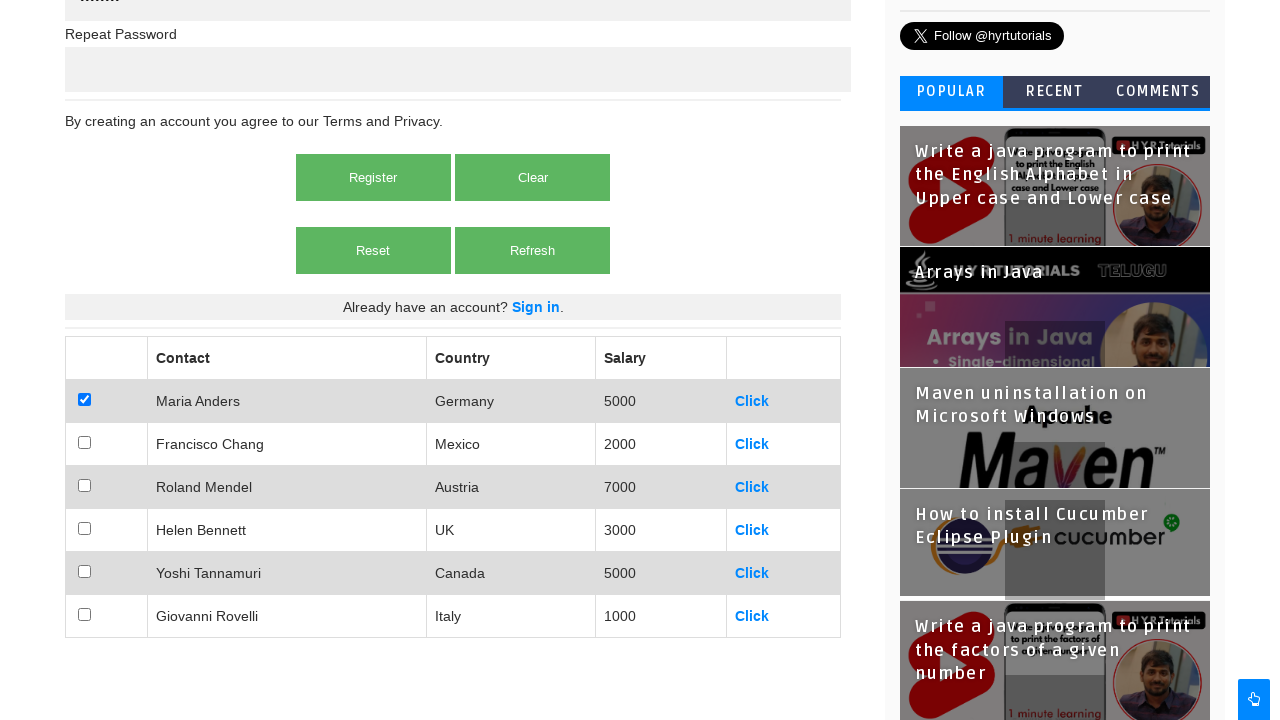